Tests dropdown selection functionality by selecting a specific option ("doc 4") from a dropdown menu on a test page

Starting URL: https://omayo.blogspot.com/

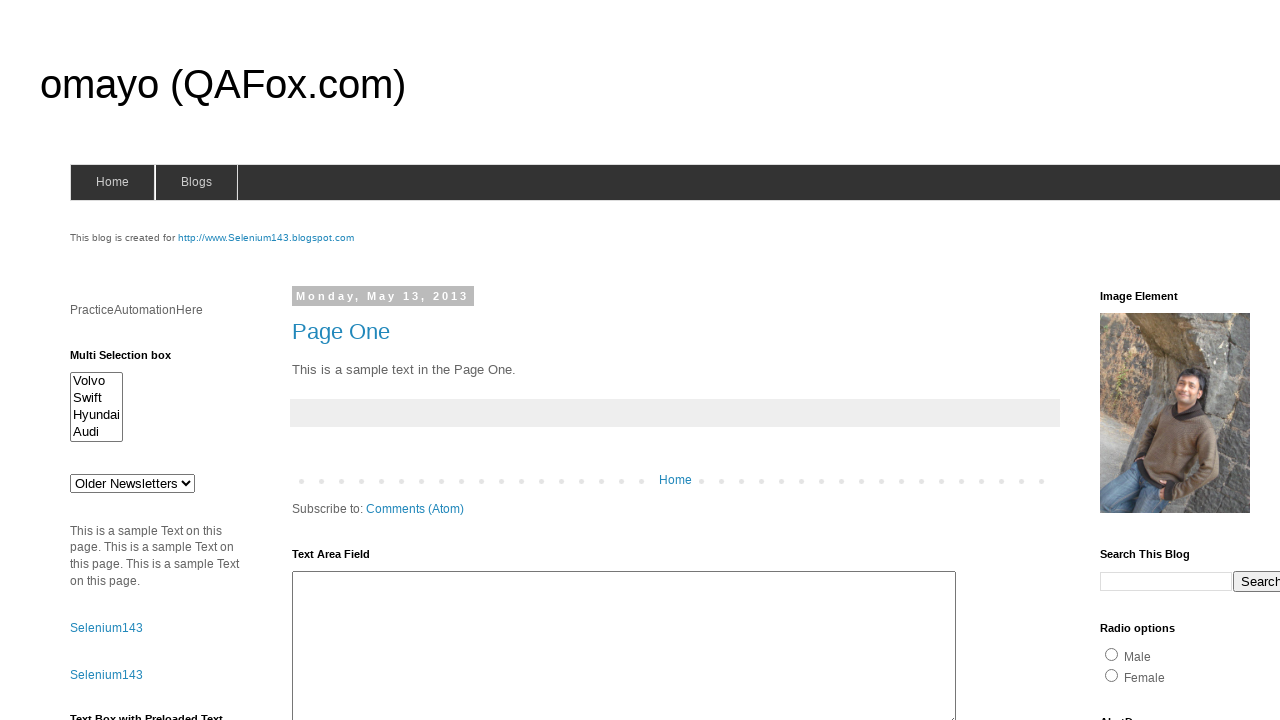

Navigated to https://omayo.blogspot.com/
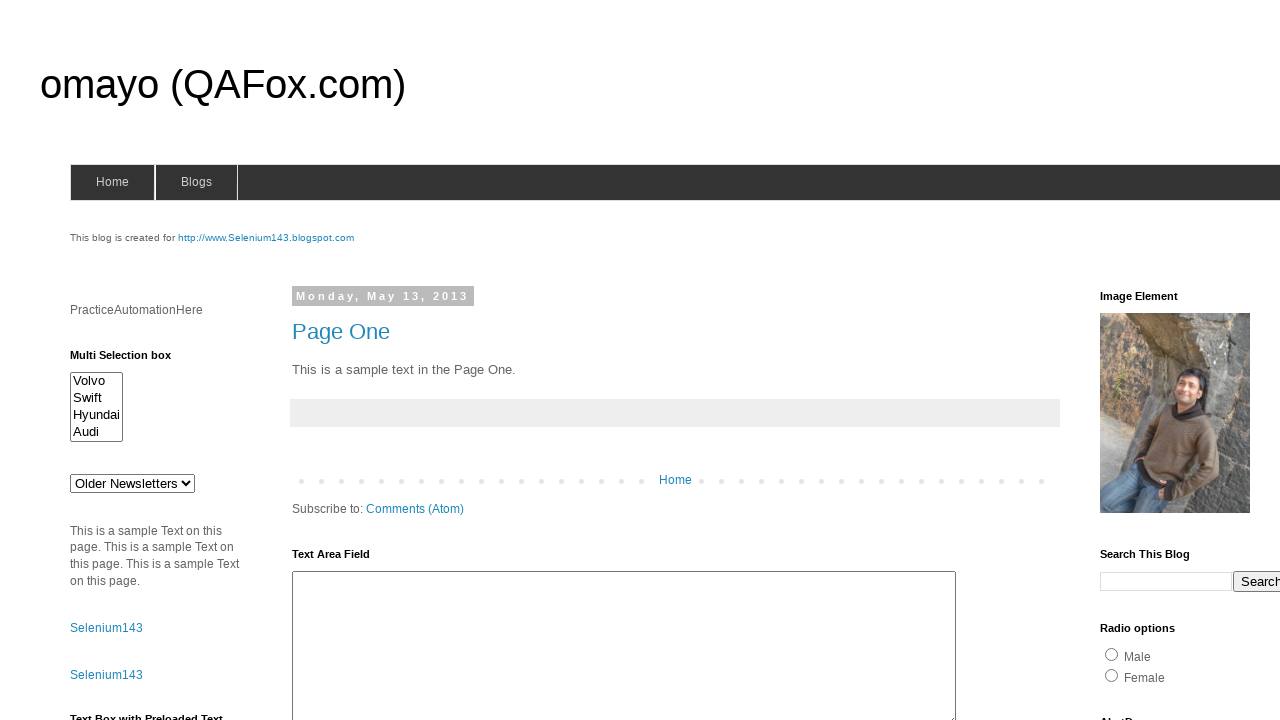

Selected 'doc 4' from the dropdown menu (select#drop1) on select#drop1
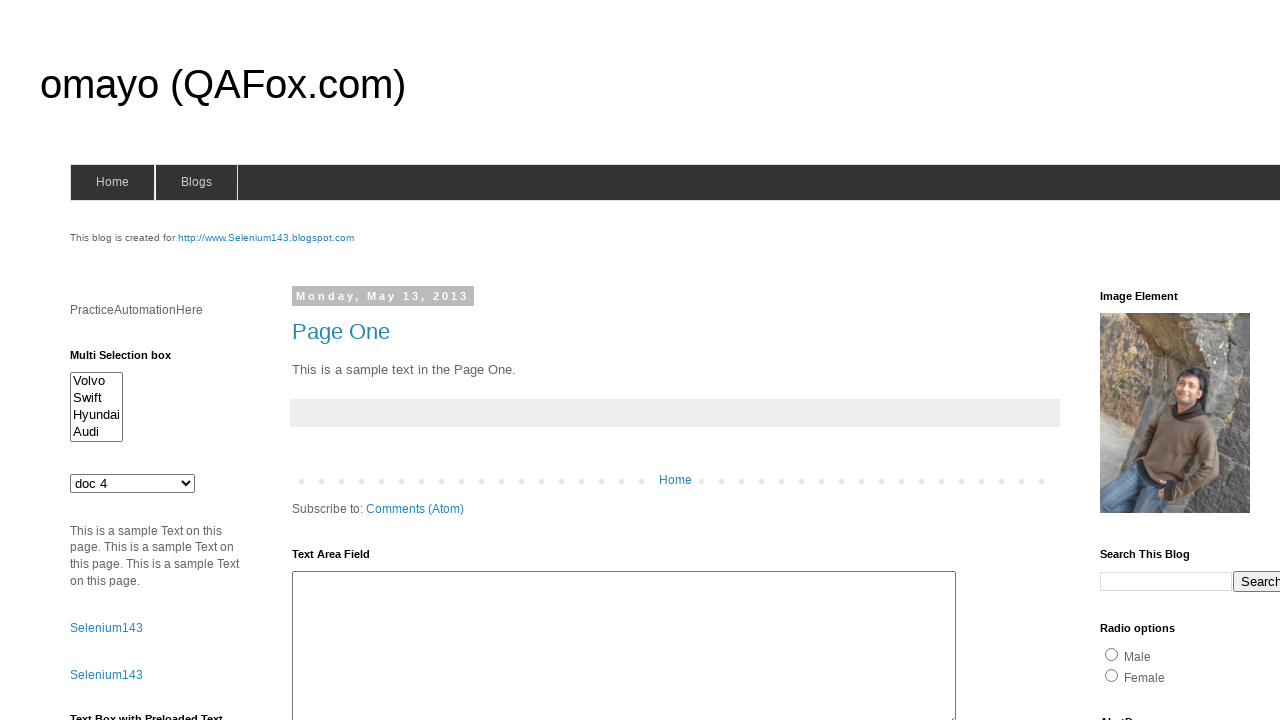

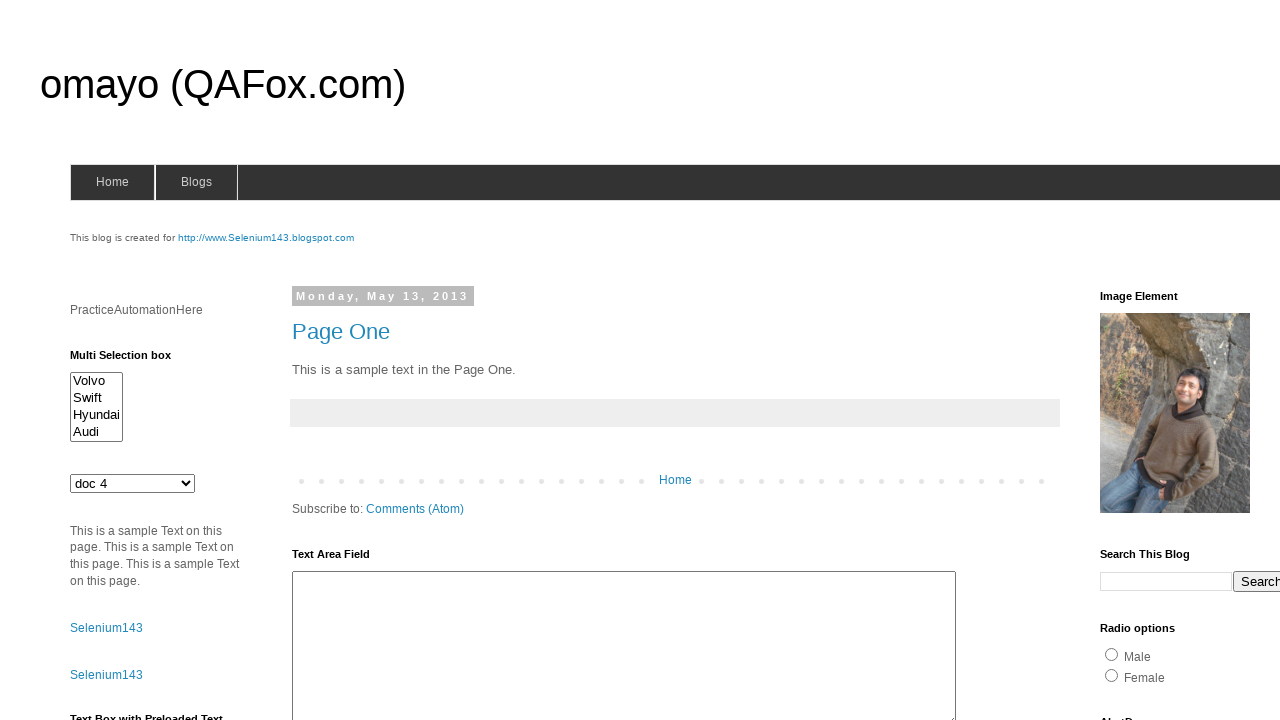